Tests registration form submission by filling first name, last name, and email fields, then verifying successful registration message

Starting URL: http://suninjuly.github.io/registration1.html

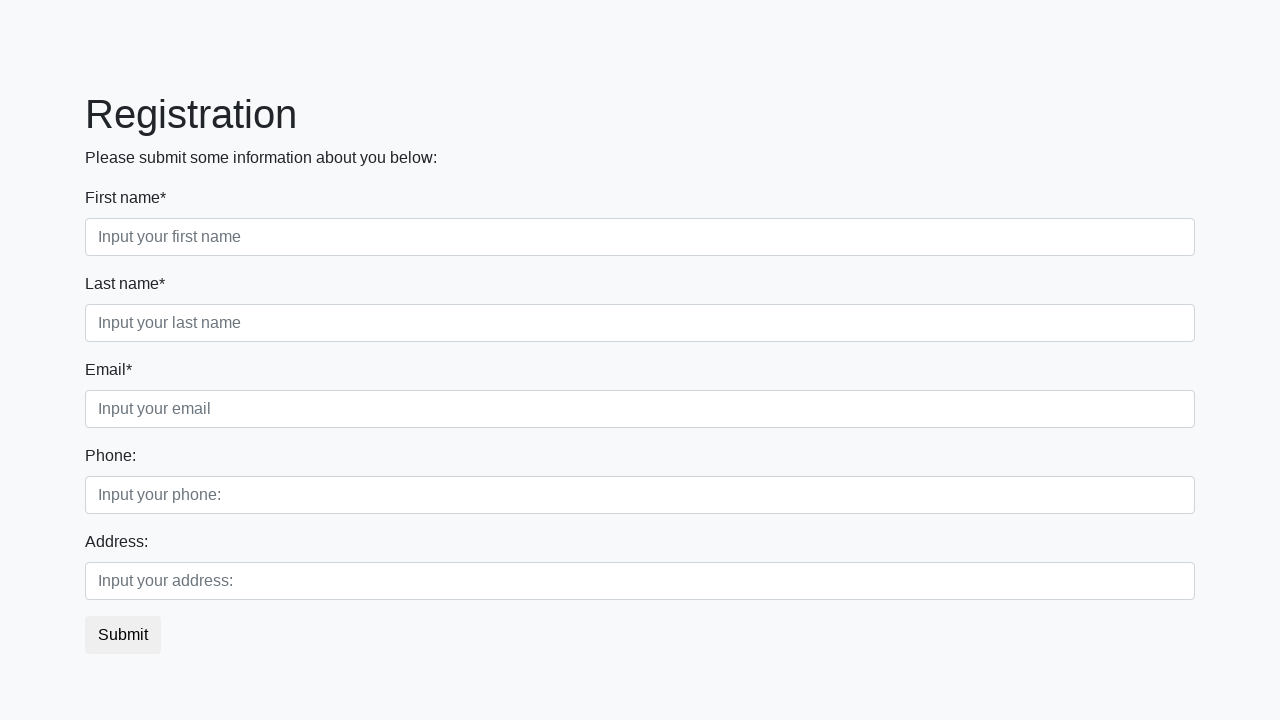

Filled first name field with 'Ivan' on div.first_block input.form-control.first
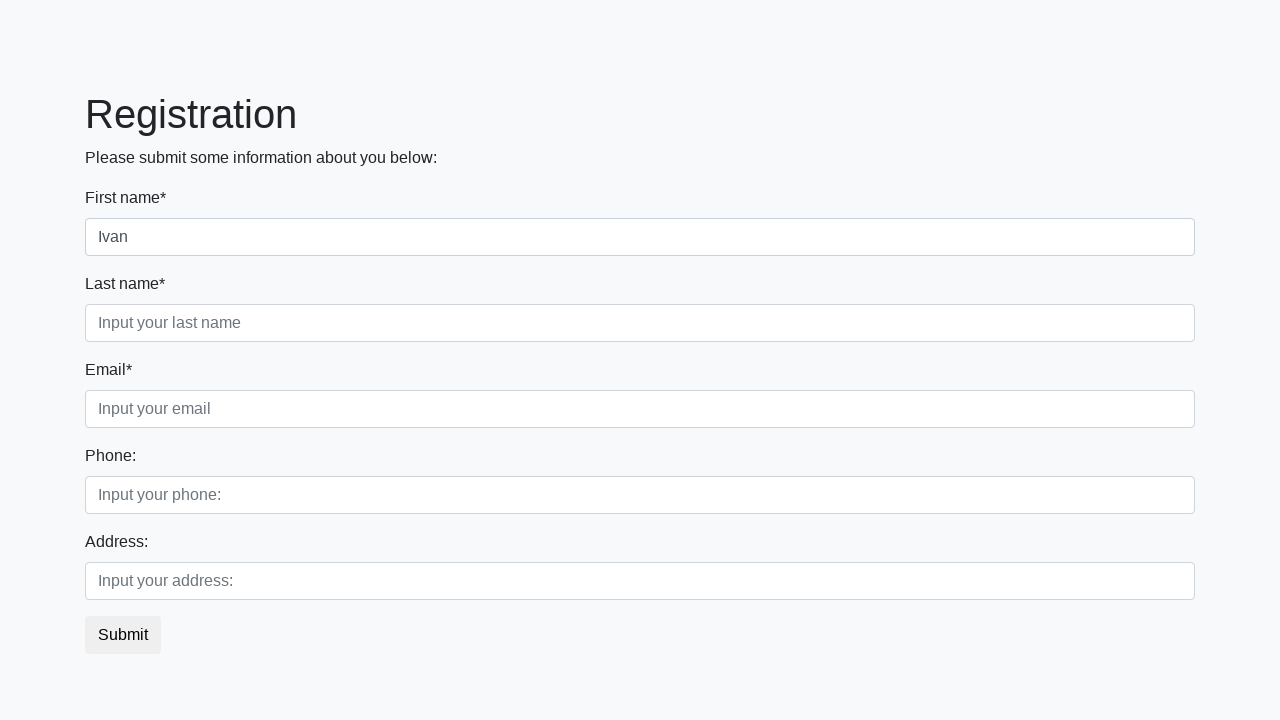

Filled last name field with 'Petrov' on div.first_block input.form-control.second
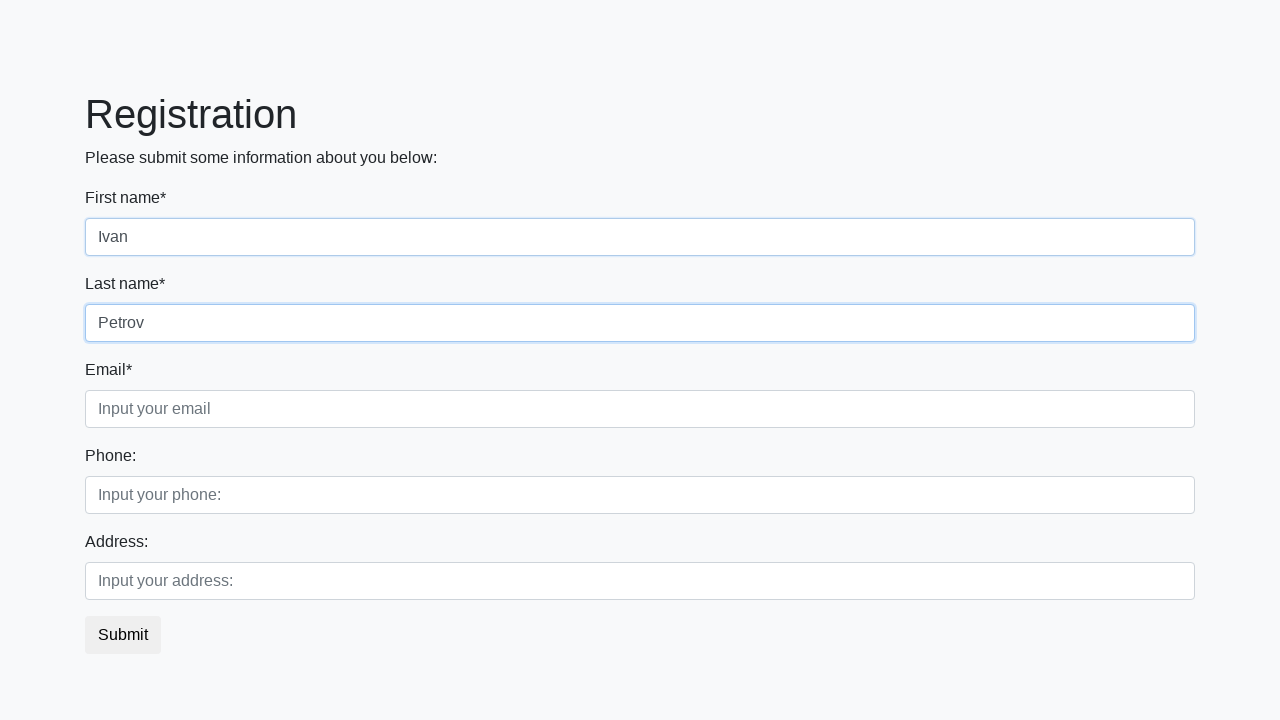

Filled email field with 'Petrov@gmail.com' on div.first_block input.form-control.third
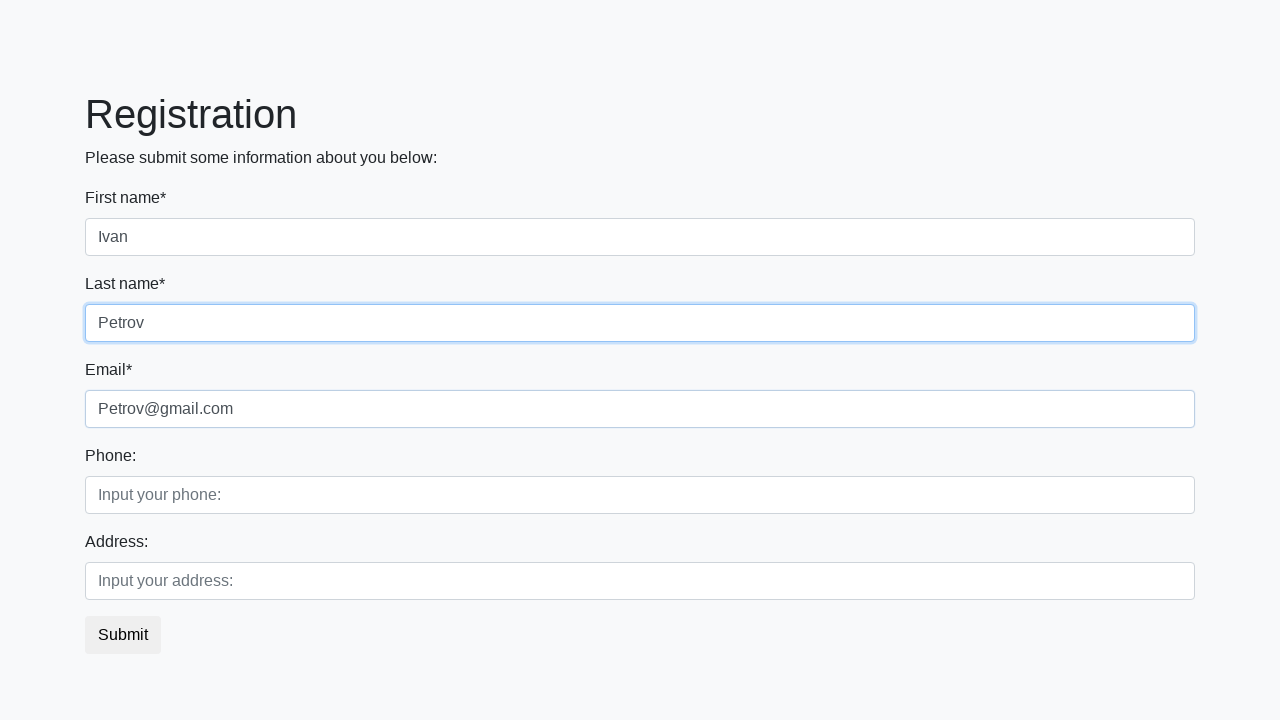

Clicked registration submit button at (123, 635) on button.btn
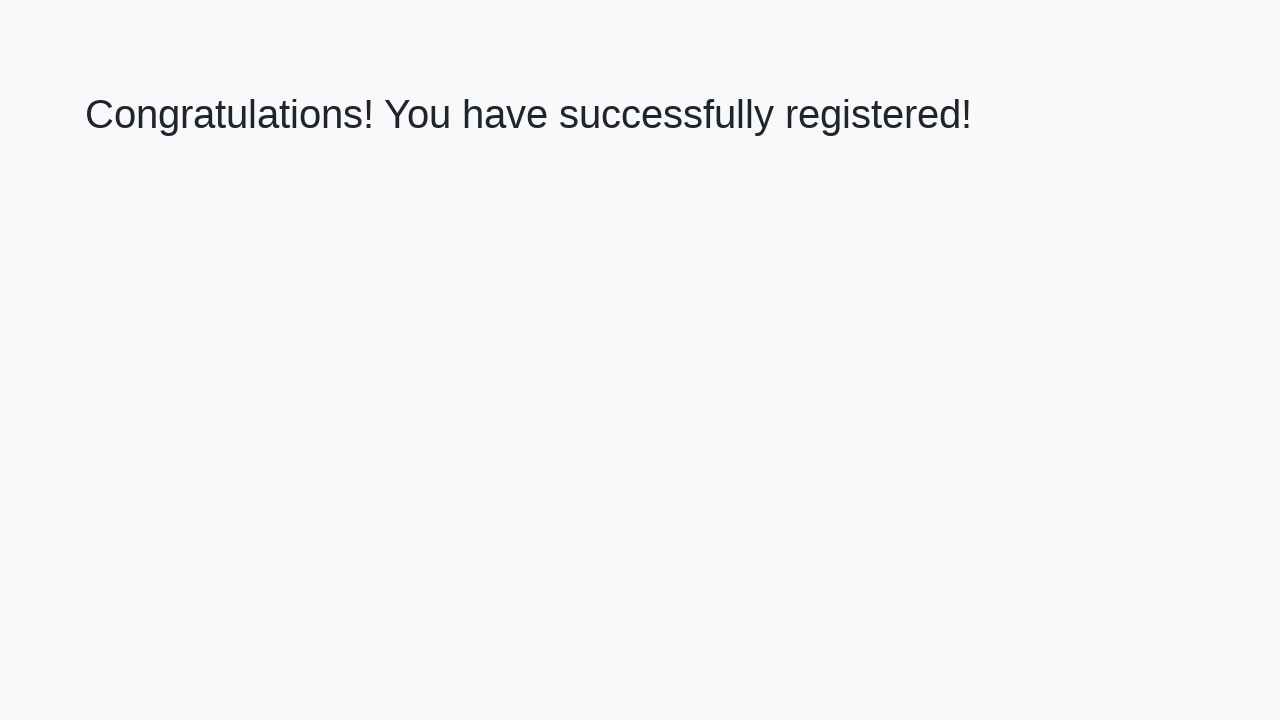

Success message heading element loaded
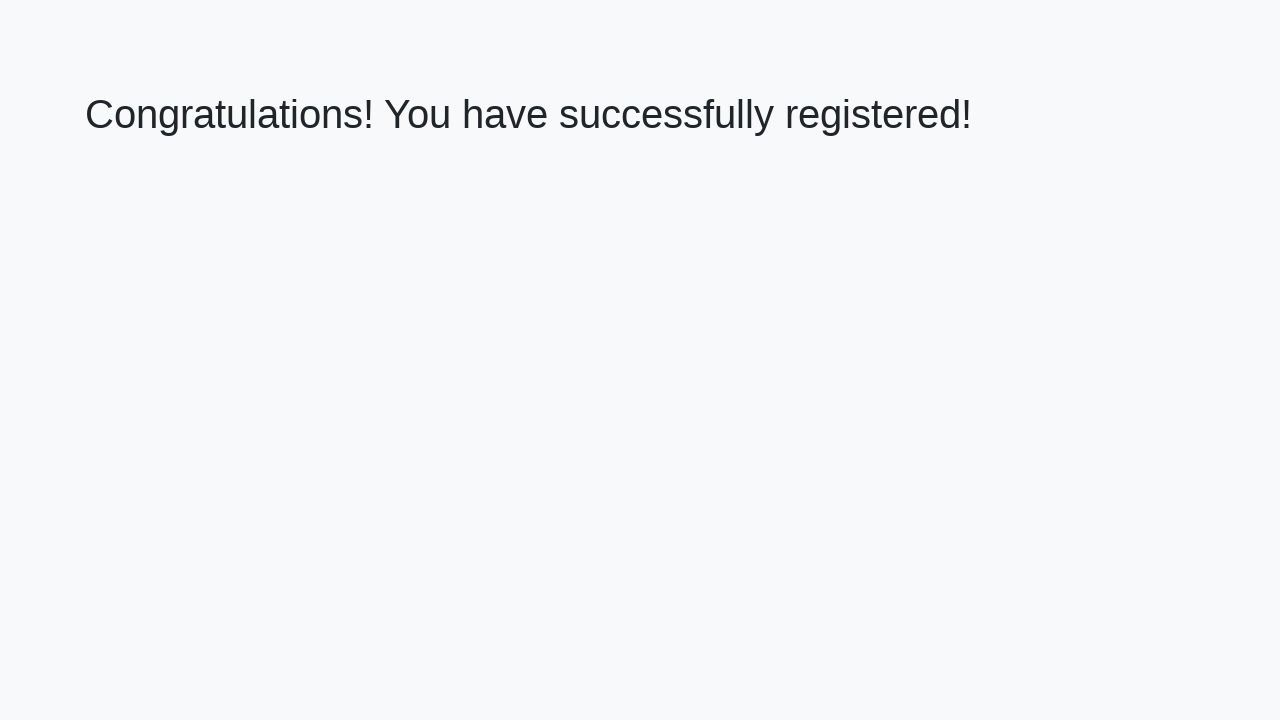

Retrieved success message text content
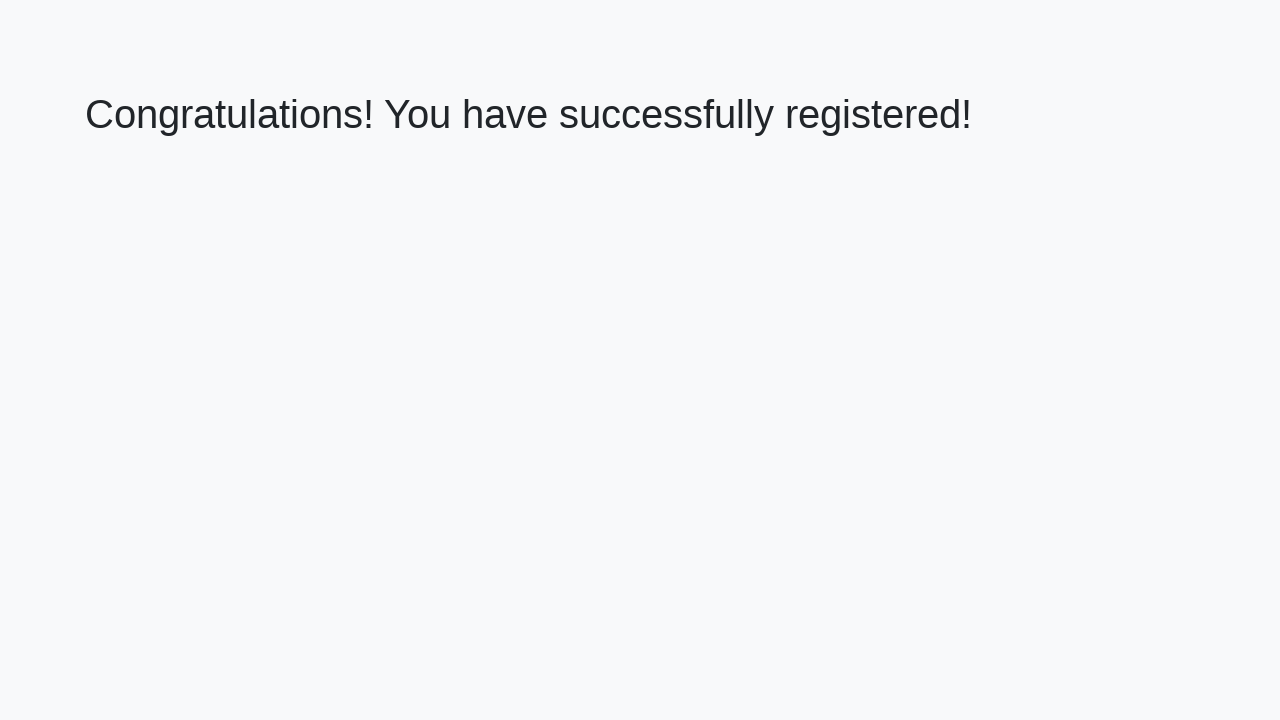

Verified success message: 'Congratulations! You have successfully registered!'
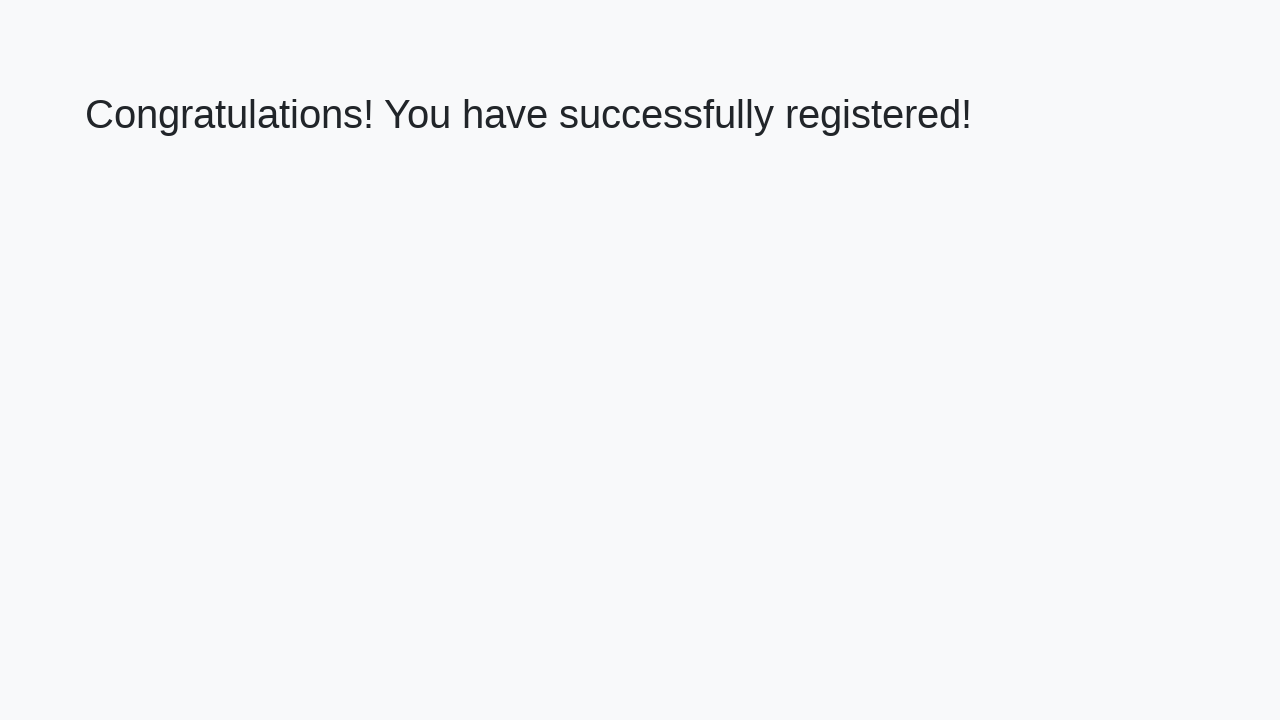

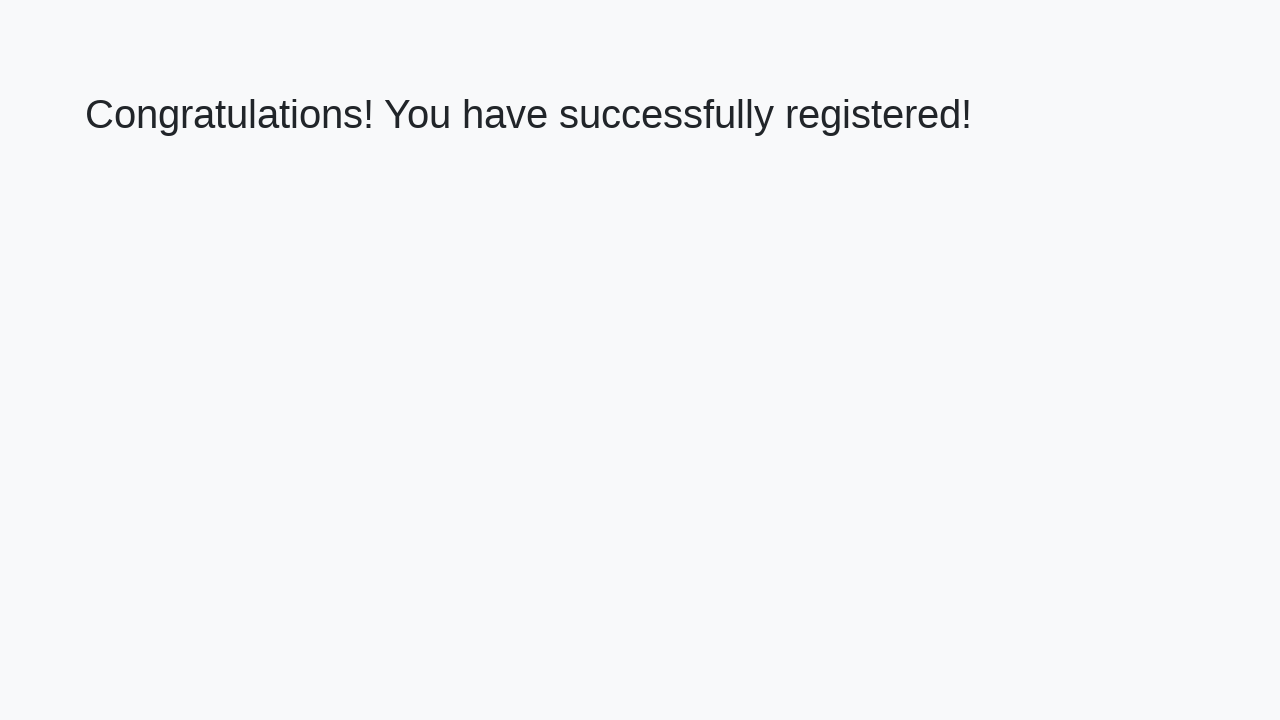